Tests a country dropdown on the OrangeHRM trial signup page by verifying the dropdown exists, checking the number of options, and selecting a specific country value.

Starting URL: https://www.orangehrm.com/orangehrm-30-day-trial#free-trial-info-menu

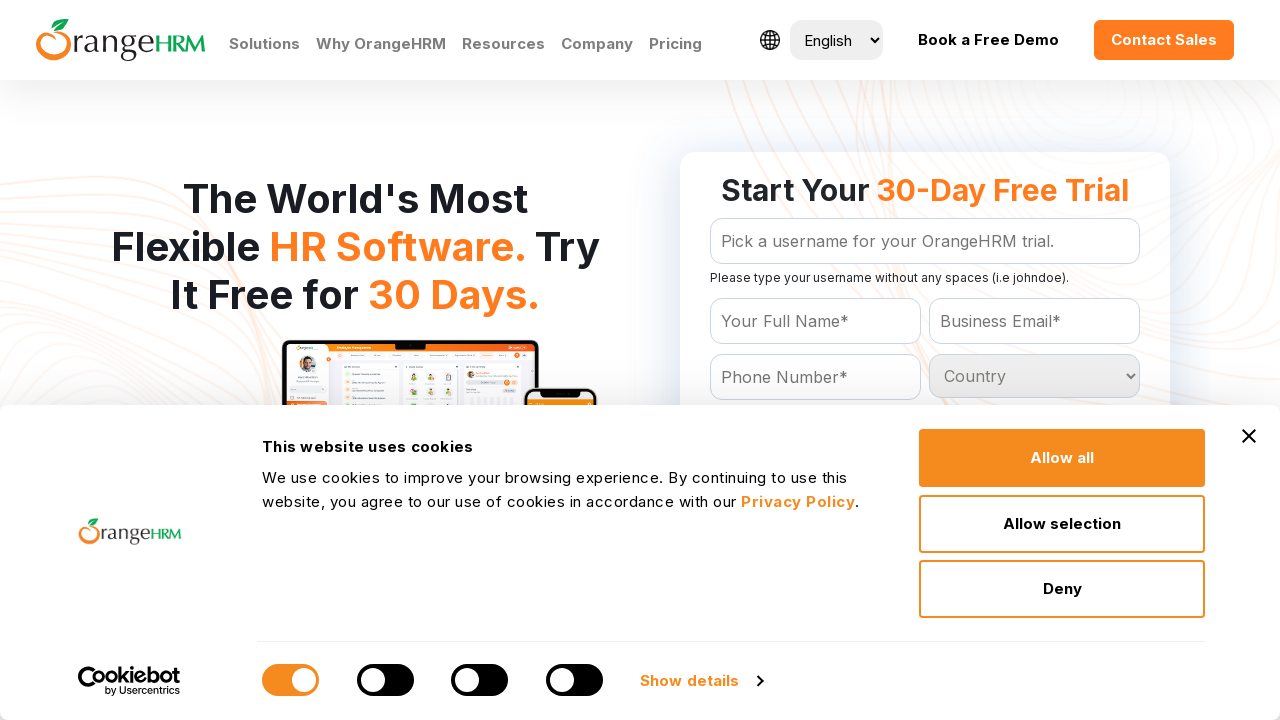

Waited for country dropdown selector to be present
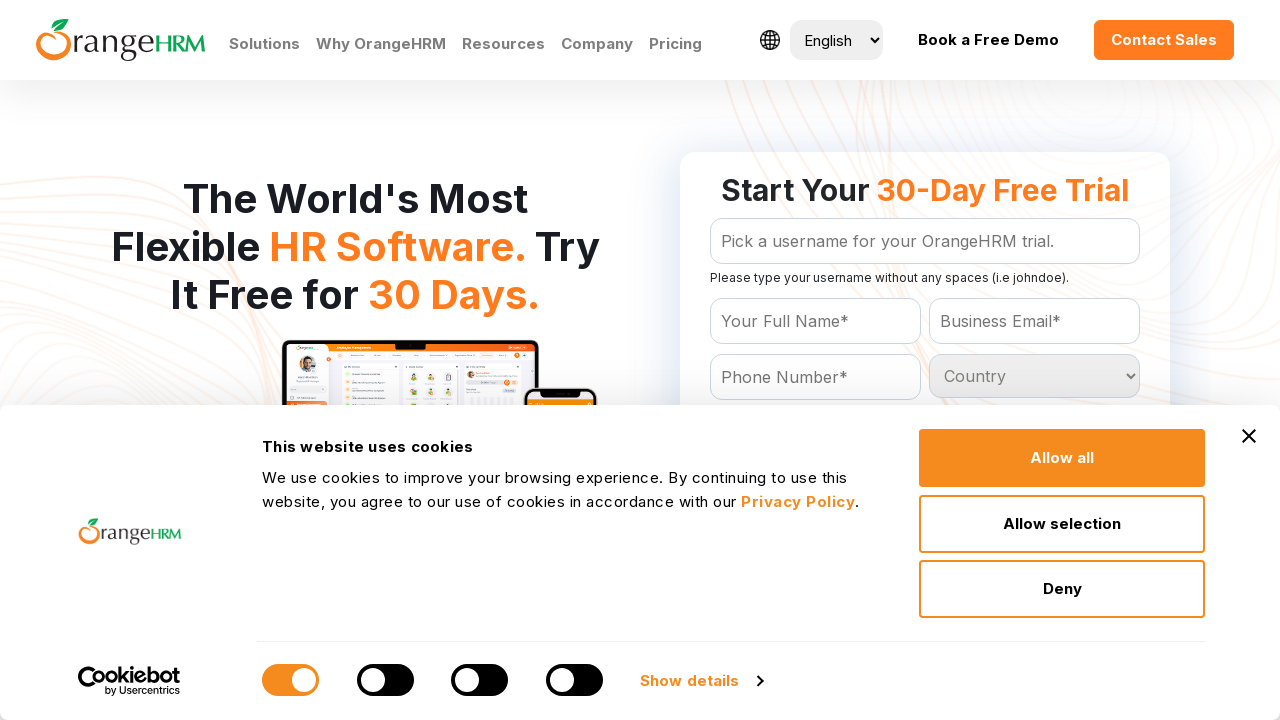

Located country dropdown element
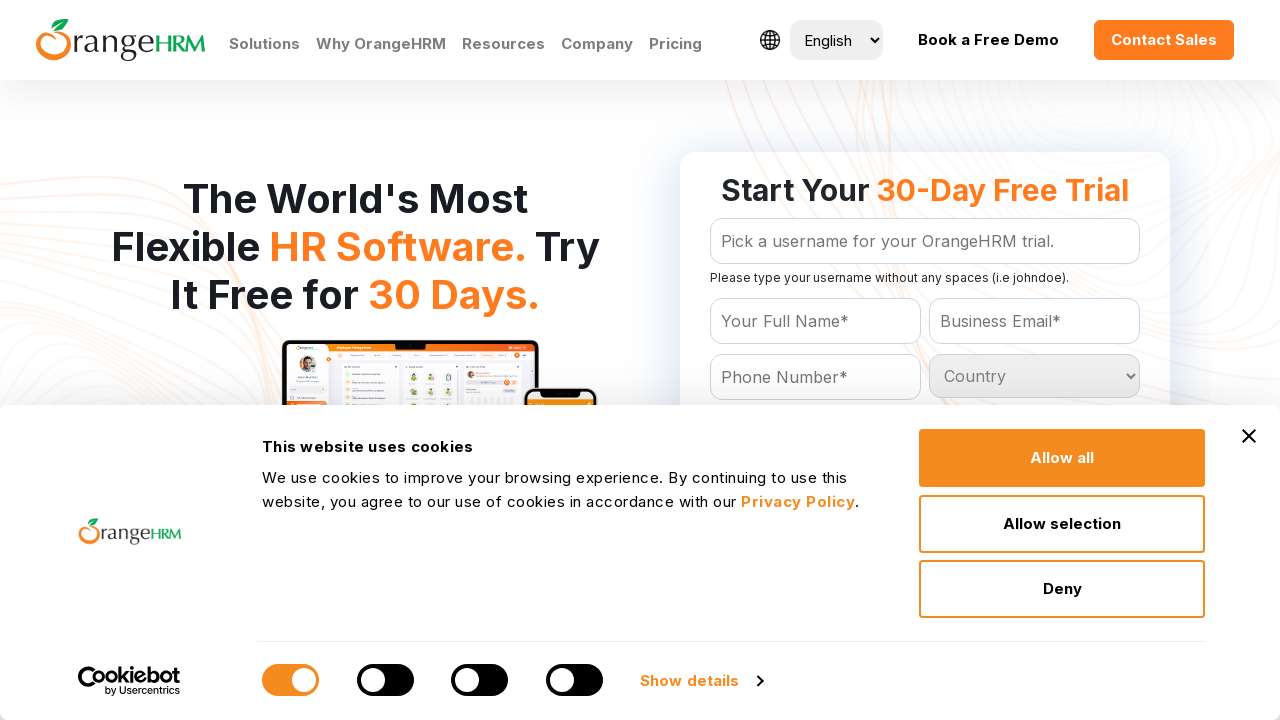

Verified country dropdown is visible
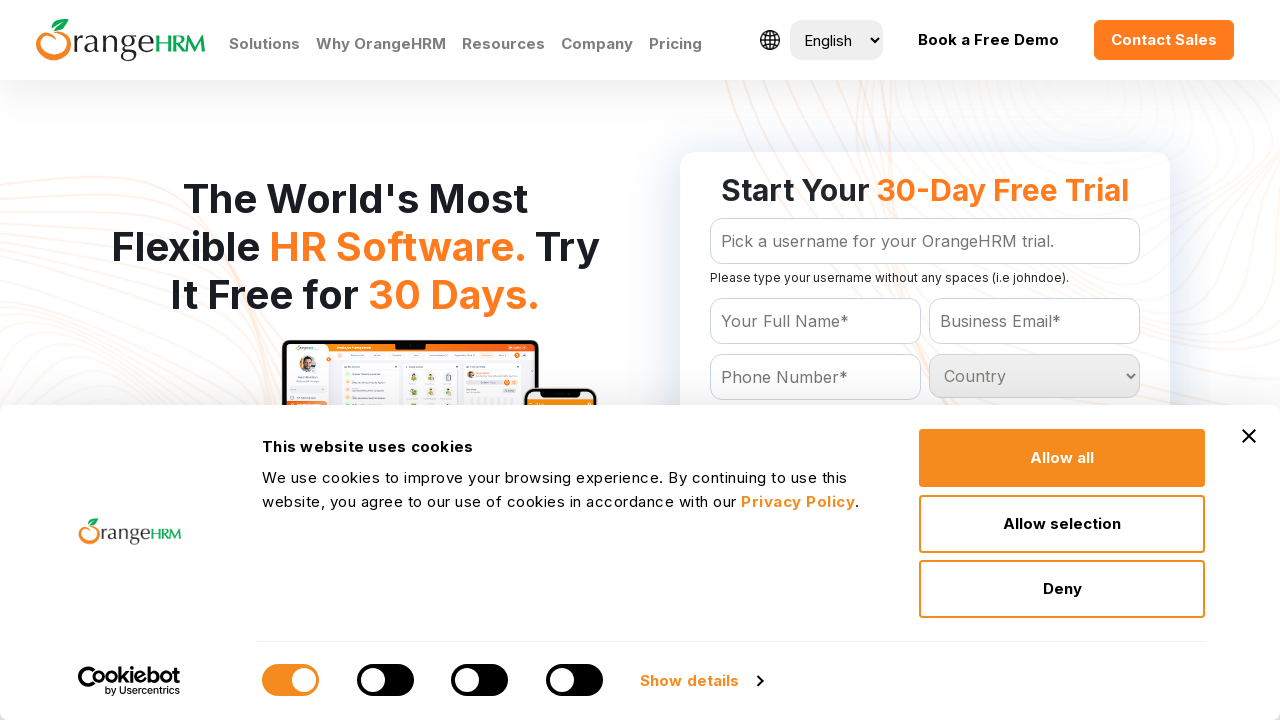

Selected 'India' from country dropdown on #Form_getForm_Country
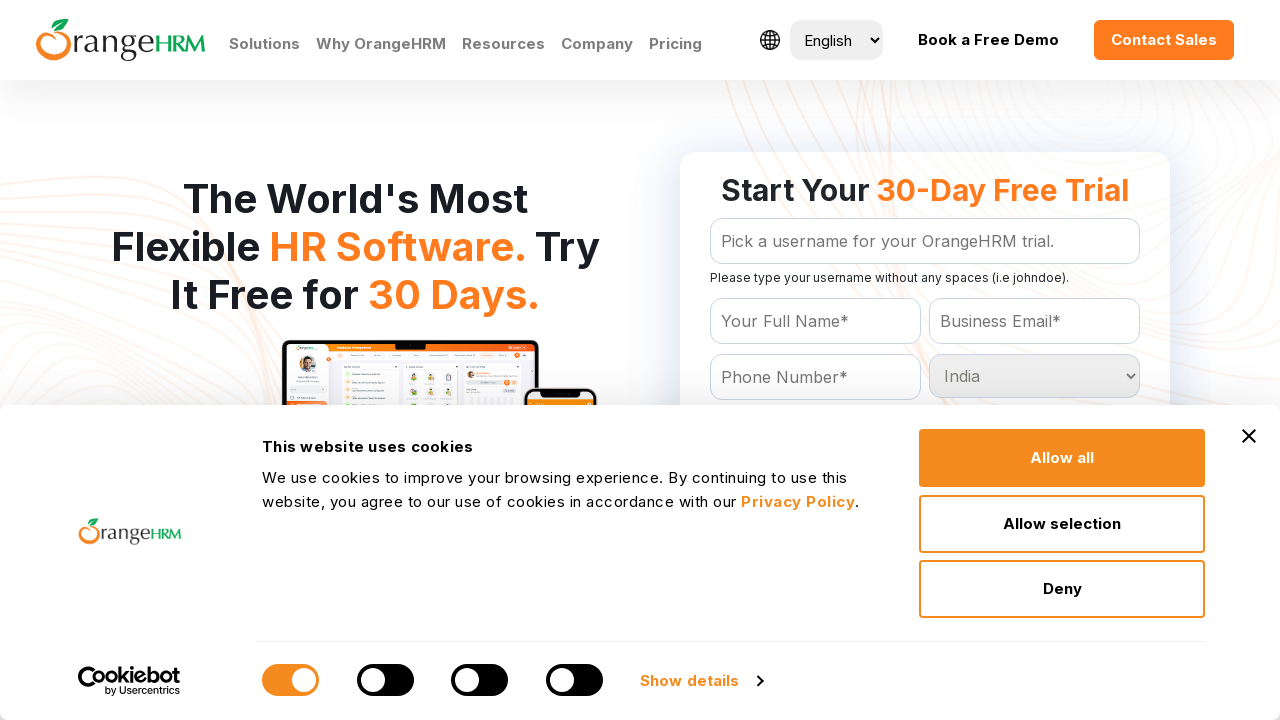

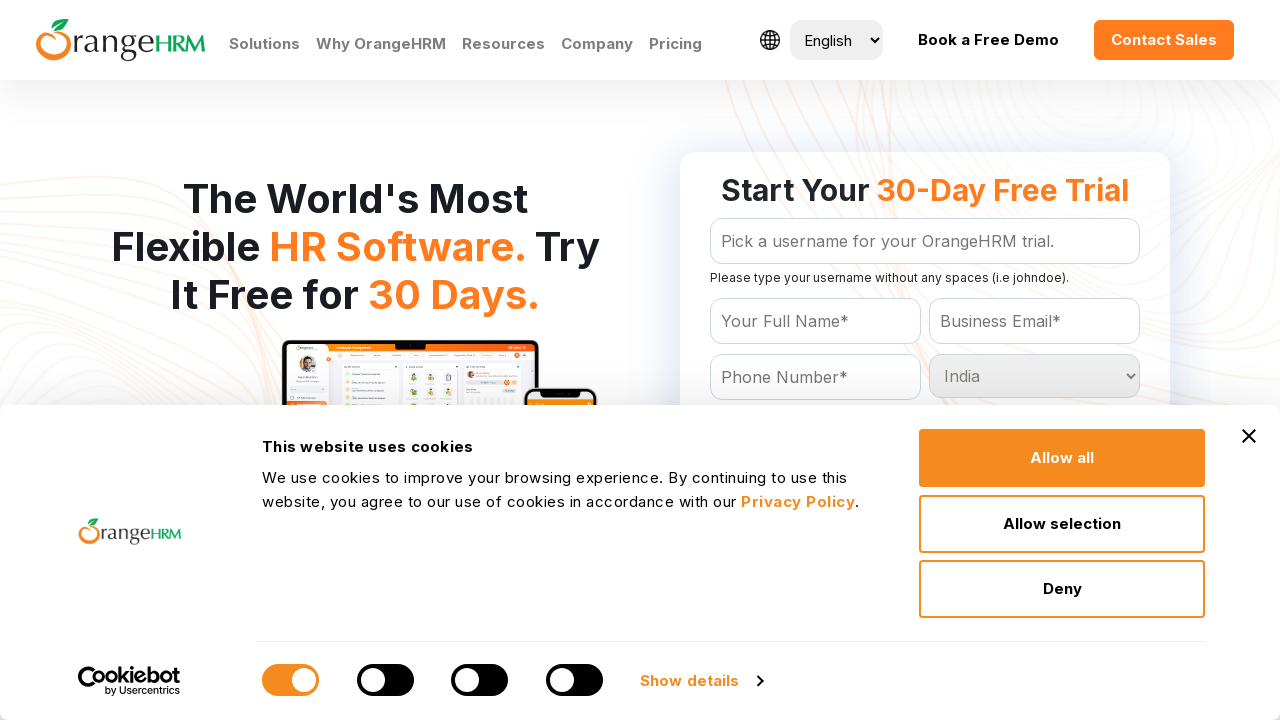